Tests page scrolling functionality by scrolling to the bottom of the page and then back to the top using JavaScript execution

Starting URL: https://testautomationpractice.blogspot.com/

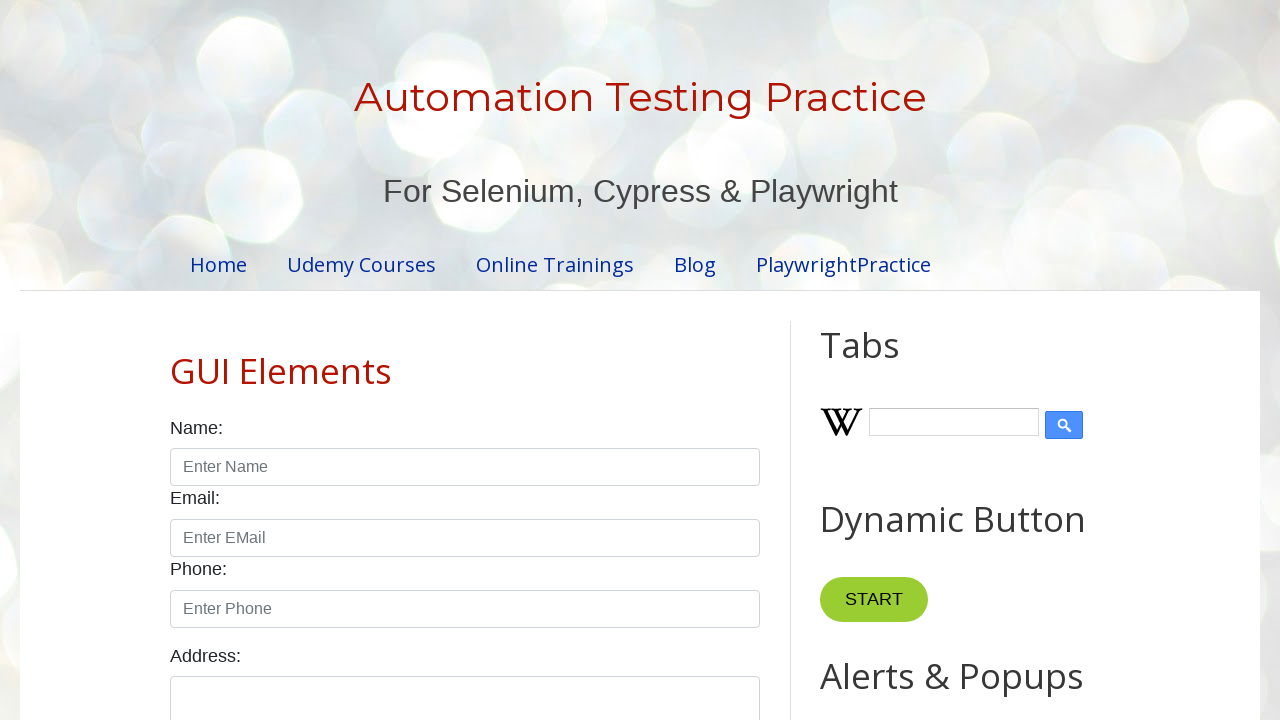

Scrolled to the bottom of the page
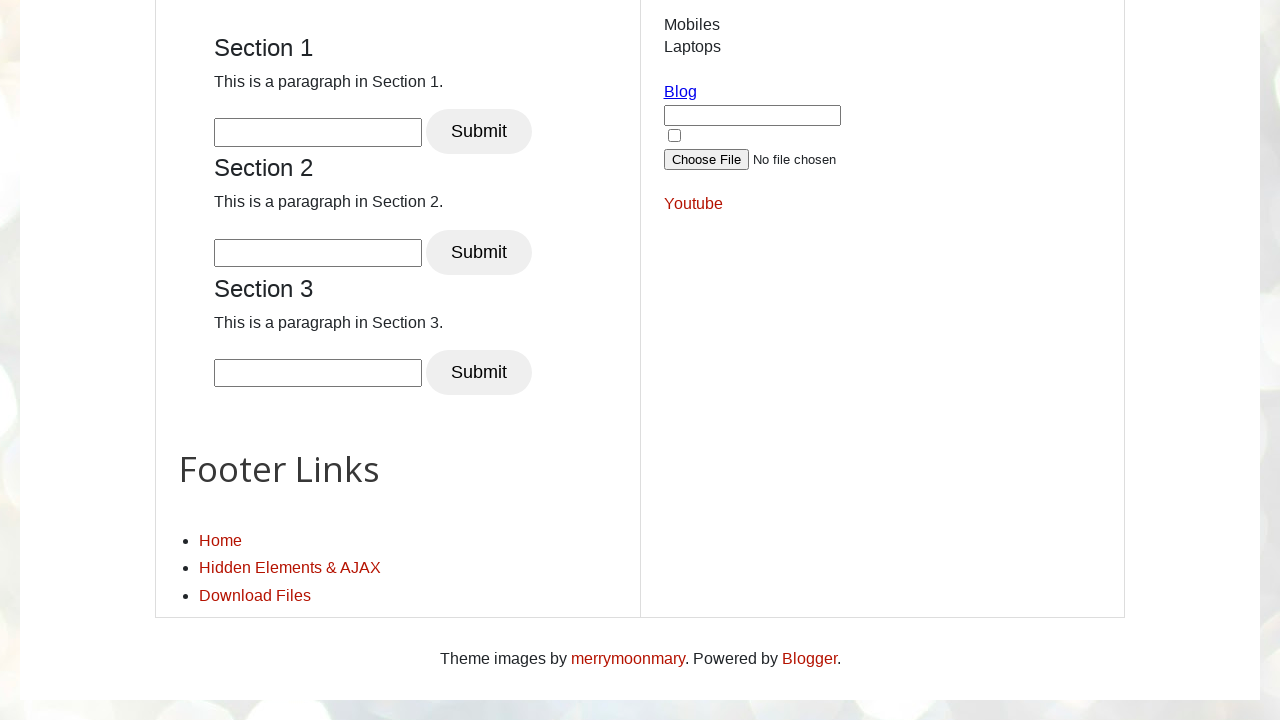

Waited 2 seconds to observe the scroll
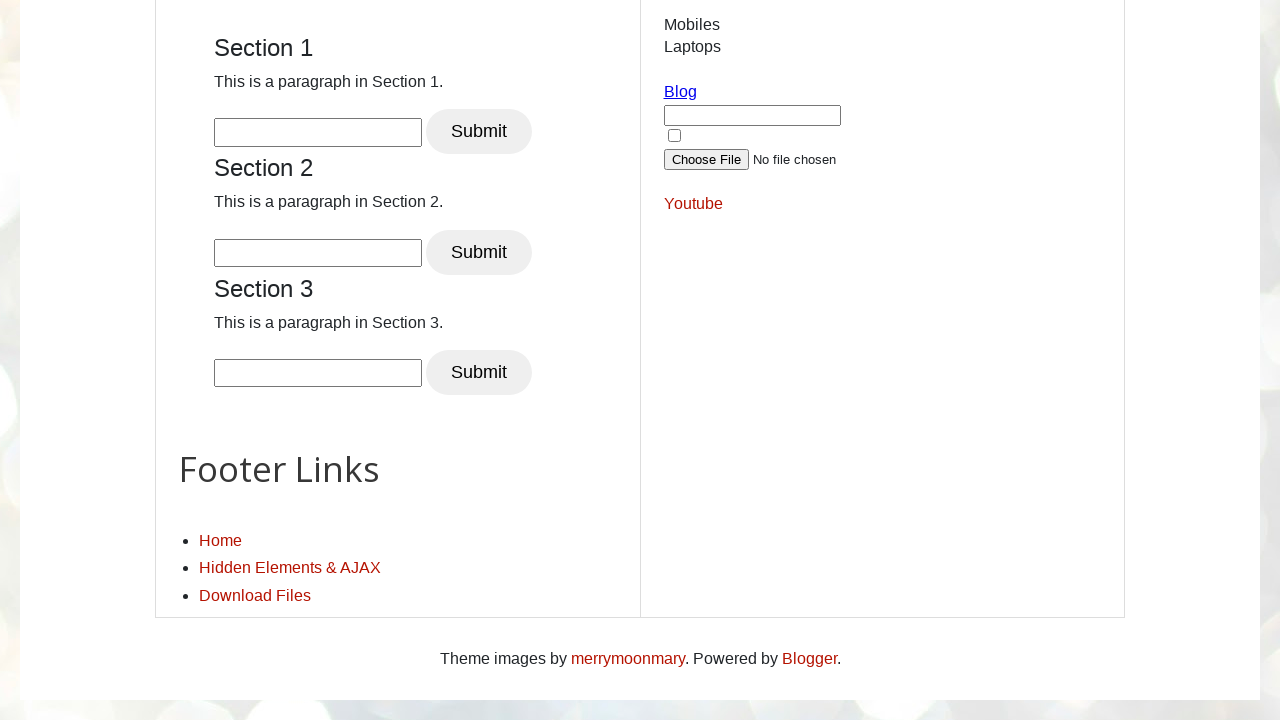

Scrolled back to the top of the page
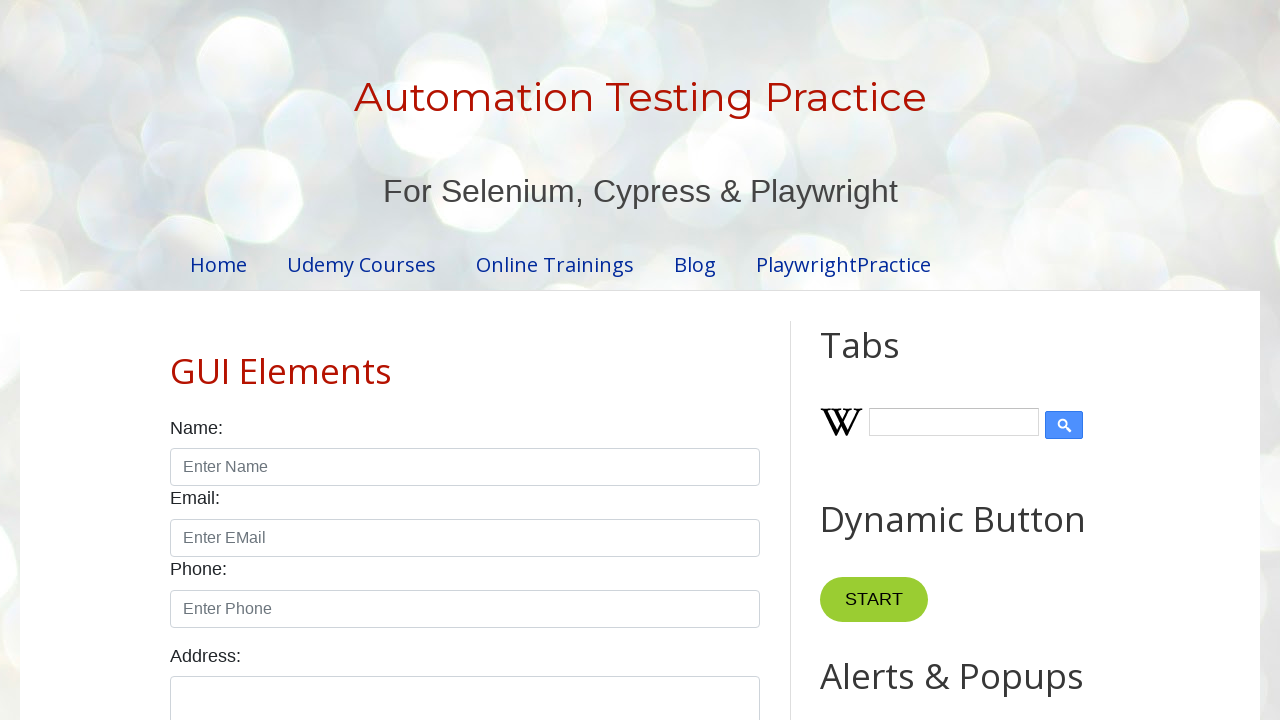

Waited 1 second for the scroll to complete
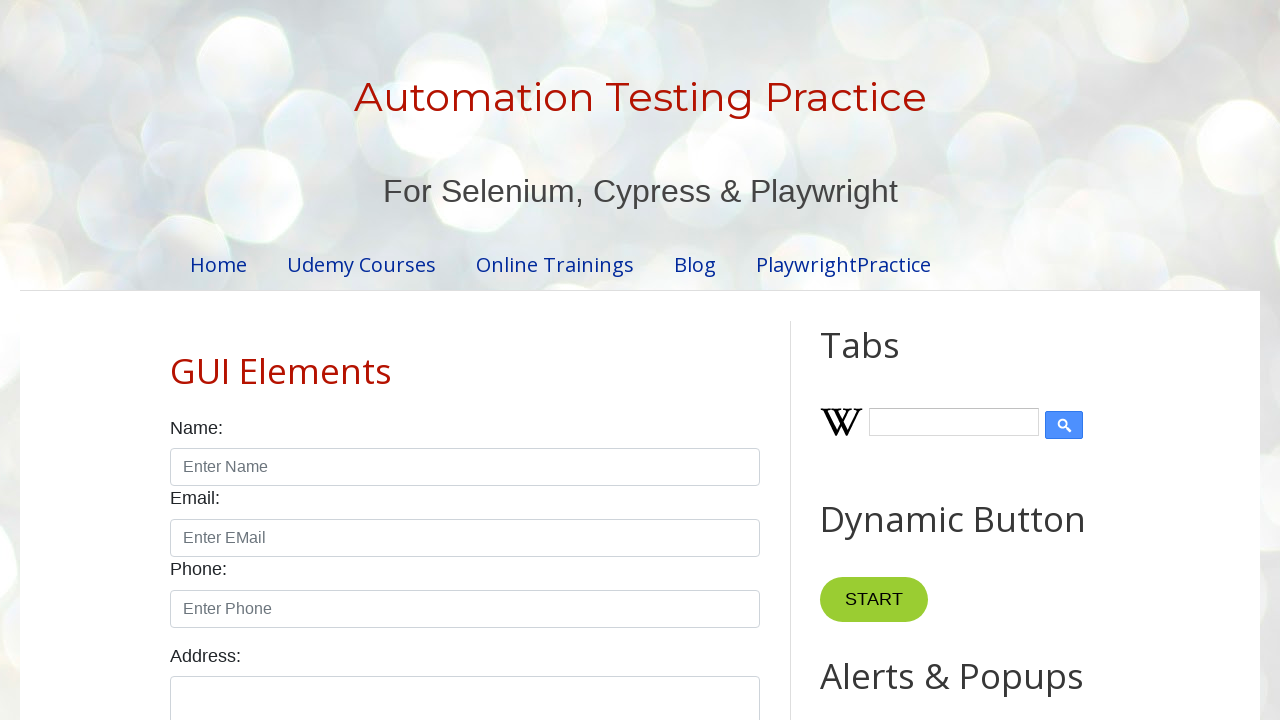

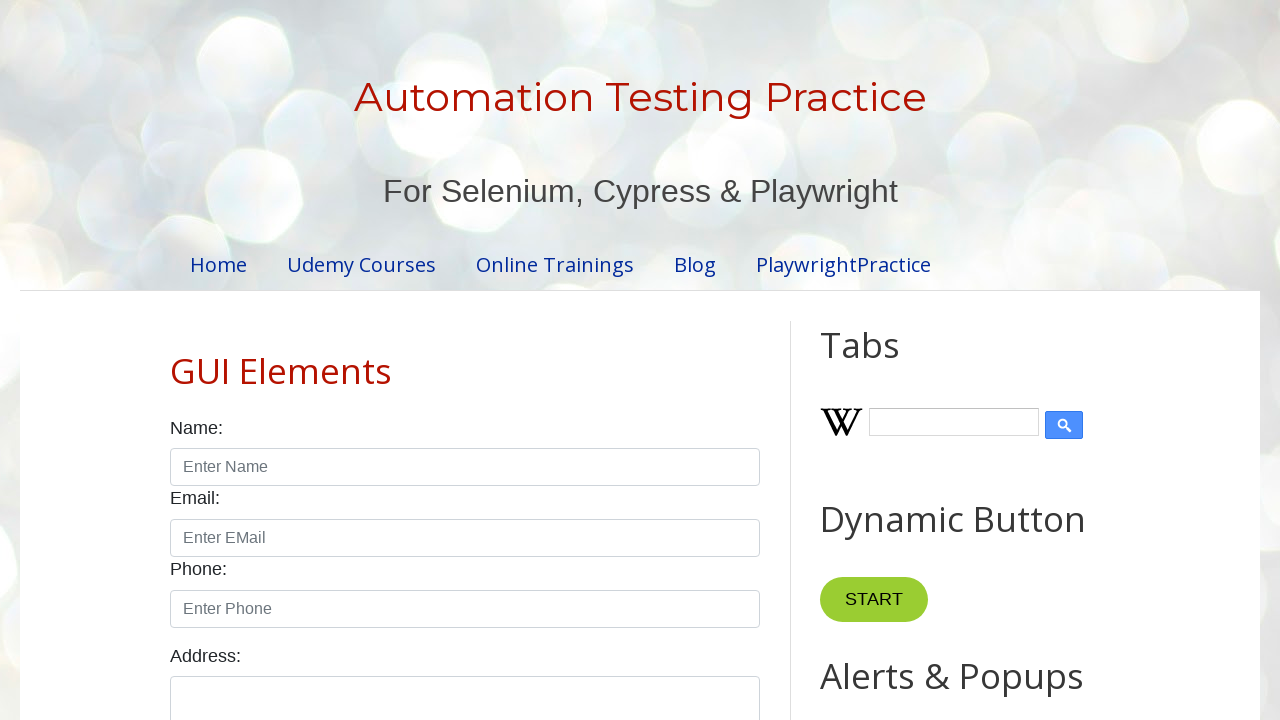